Tests relative locators functionality on an Angular practice form by interacting with various form elements using Selenium 4's relative locator feature

Starting URL: https://rahulshettyacademy.com/angularpractice/

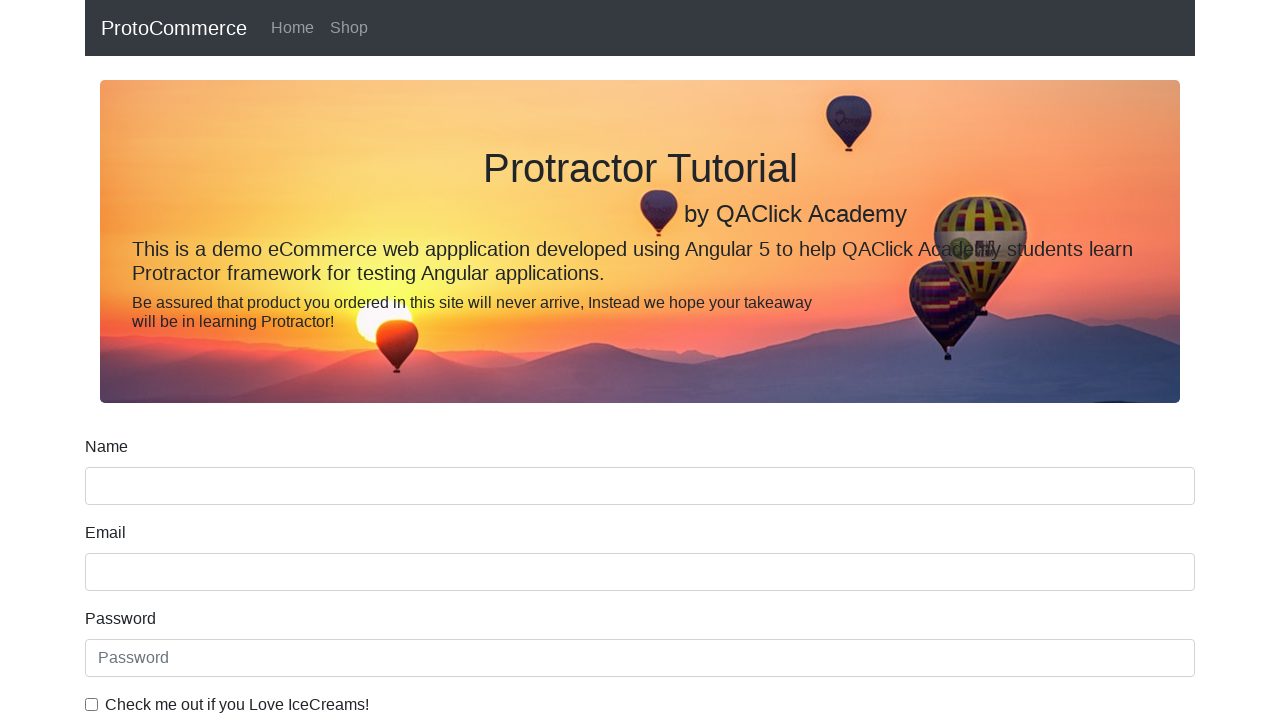

Located name input field
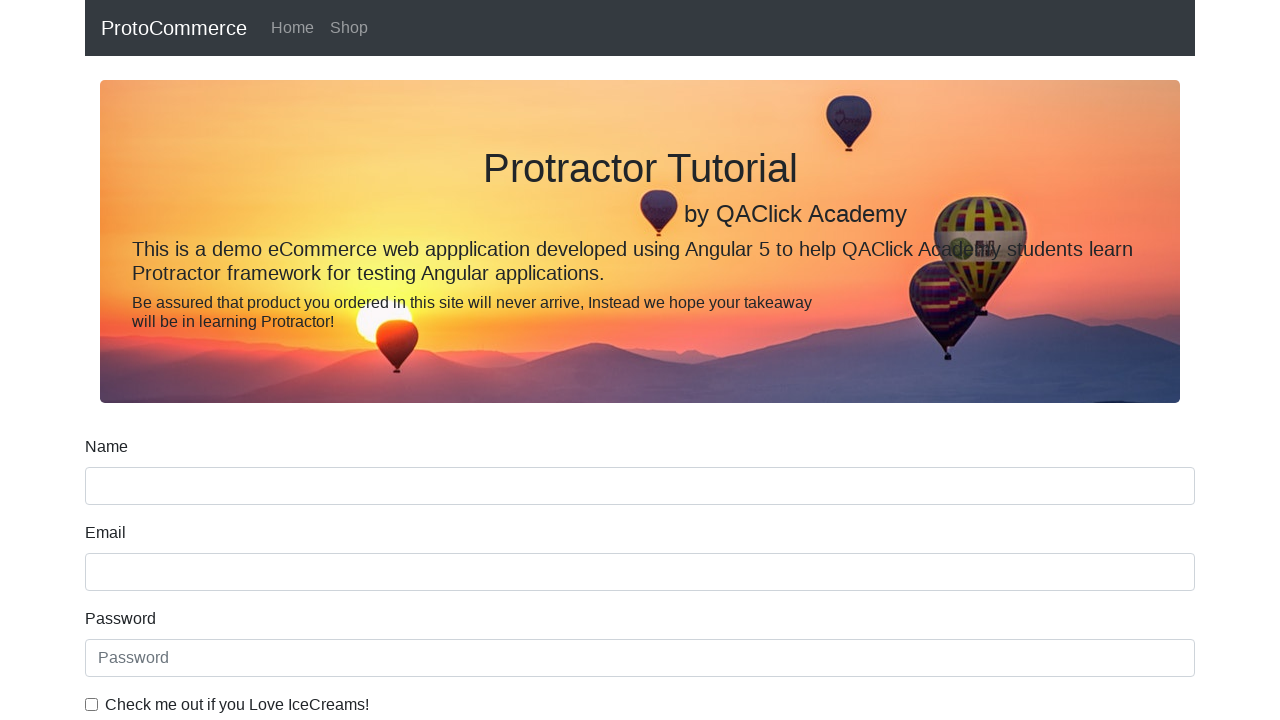

Located label above name input field using relative locator
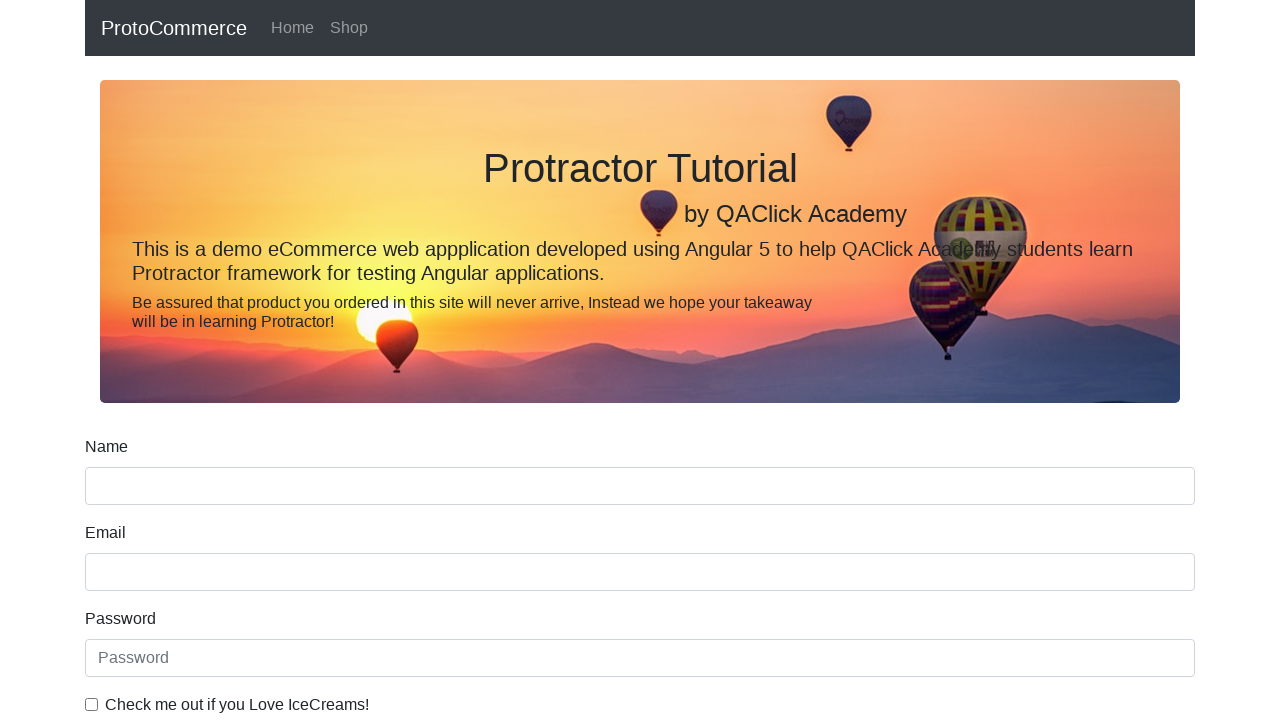

Retrieved and printed text content of first label
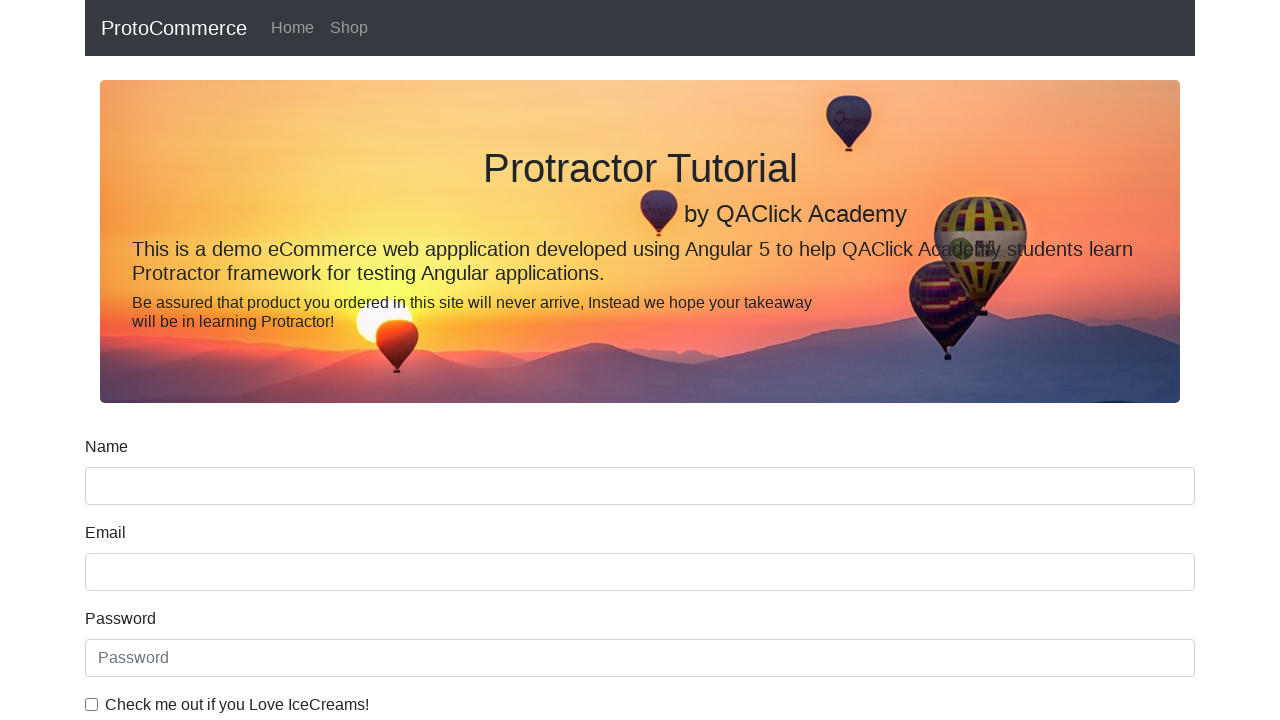

Located date of birth label
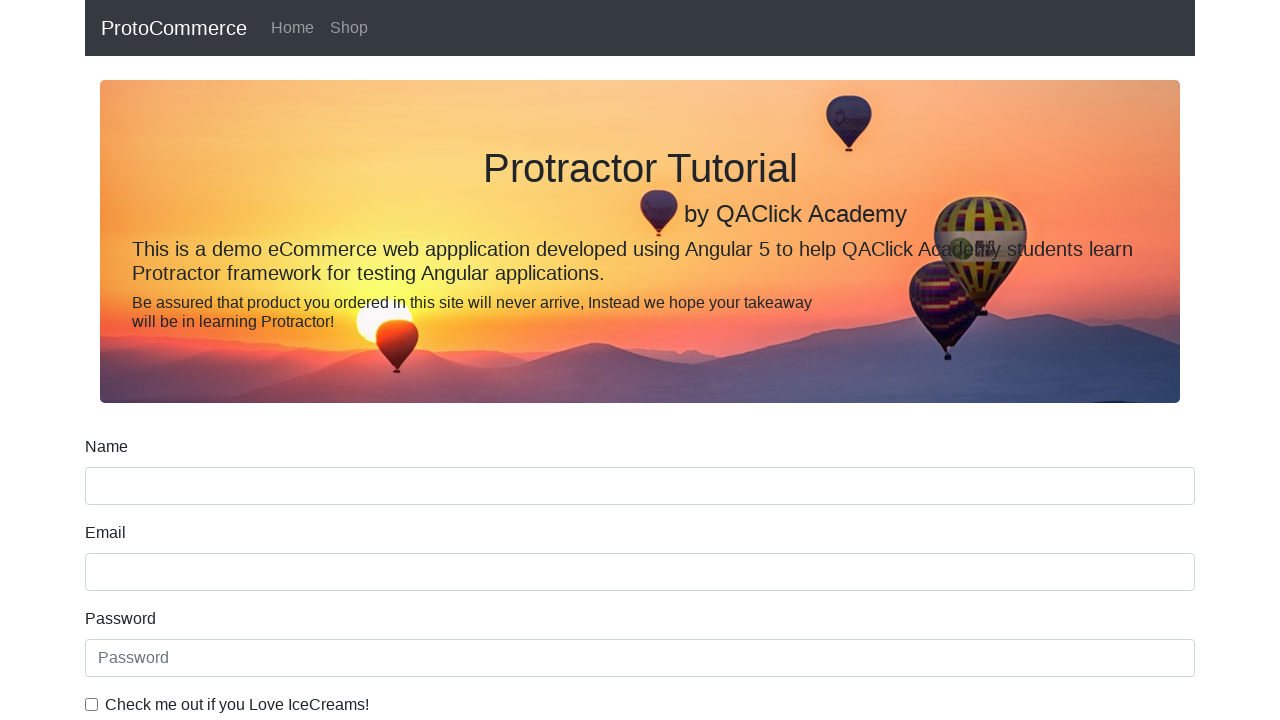

Clicked on date of birth input field at (640, 412) on input[name='bday']
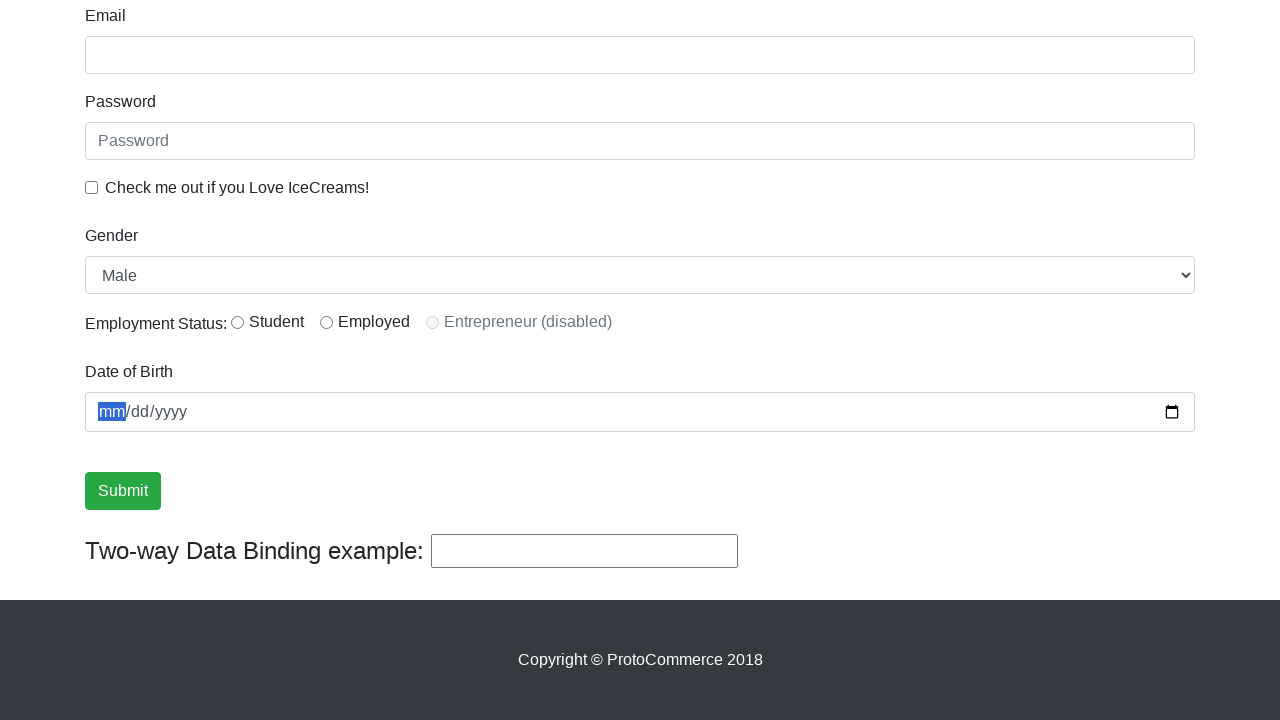

Located ice cream checkbox label
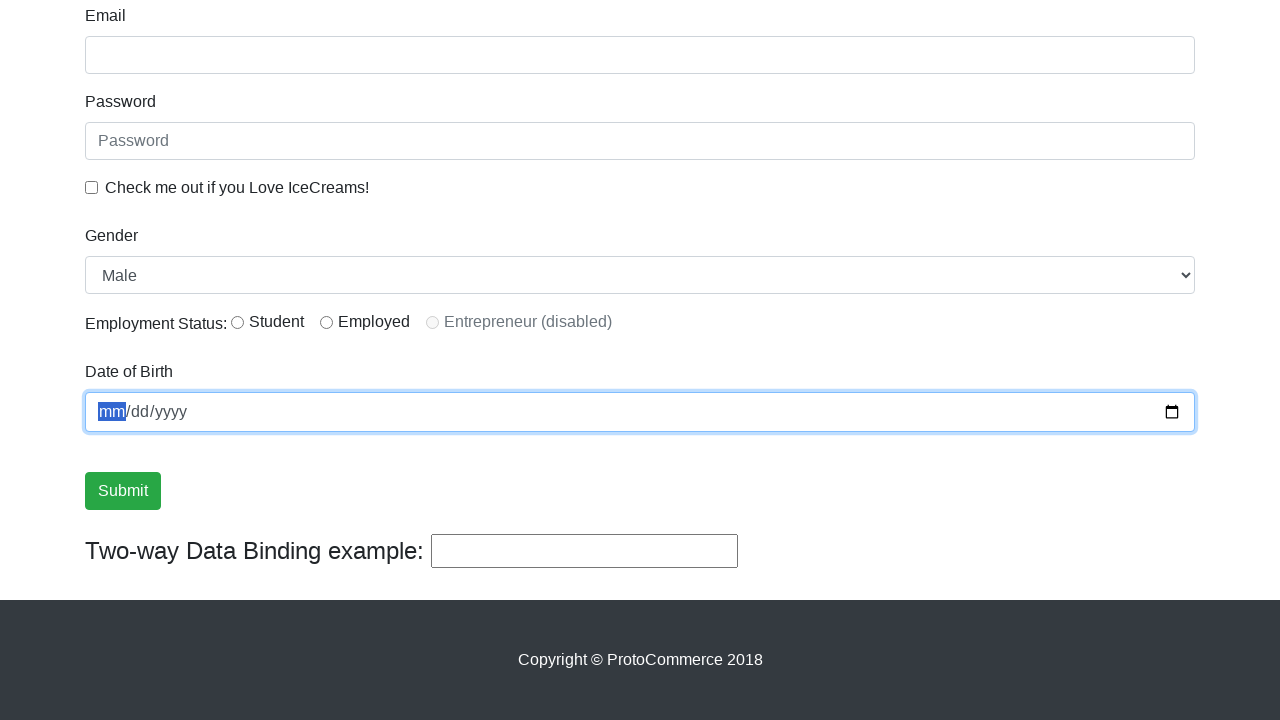

Clicked on ice cream checkbox at (92, 187) on #exampleCheck1
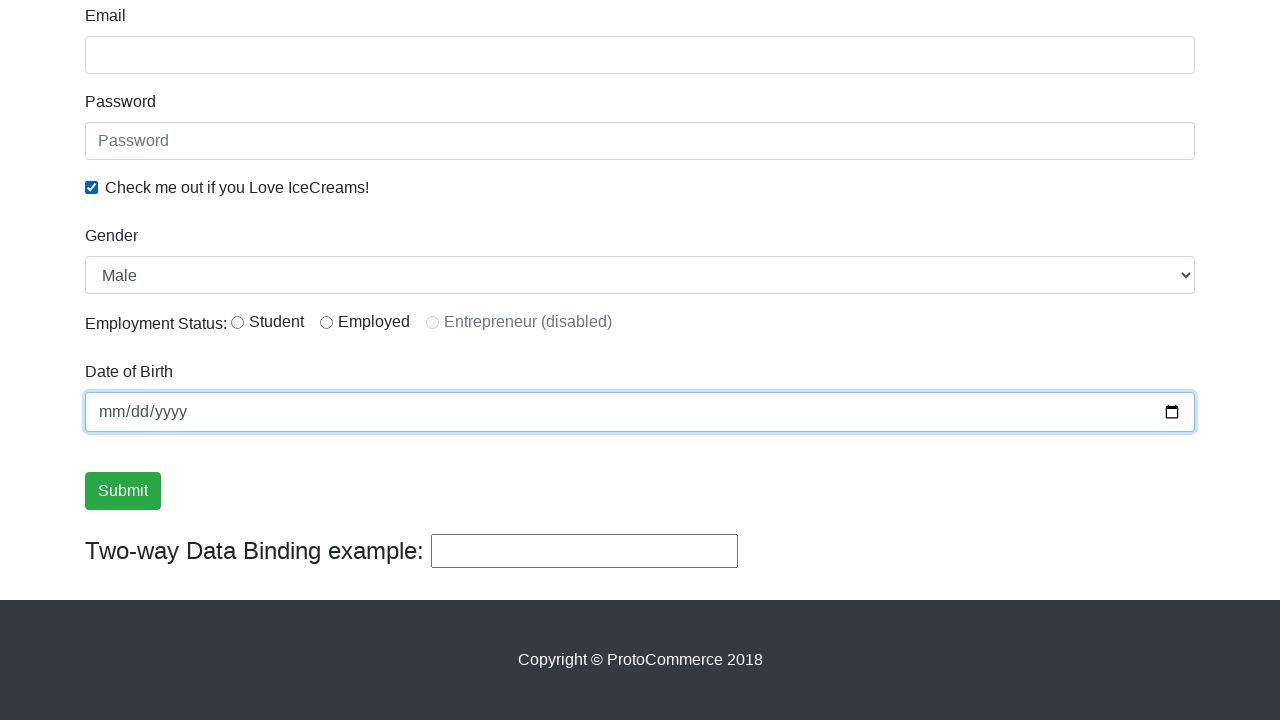

Located first inline radio button
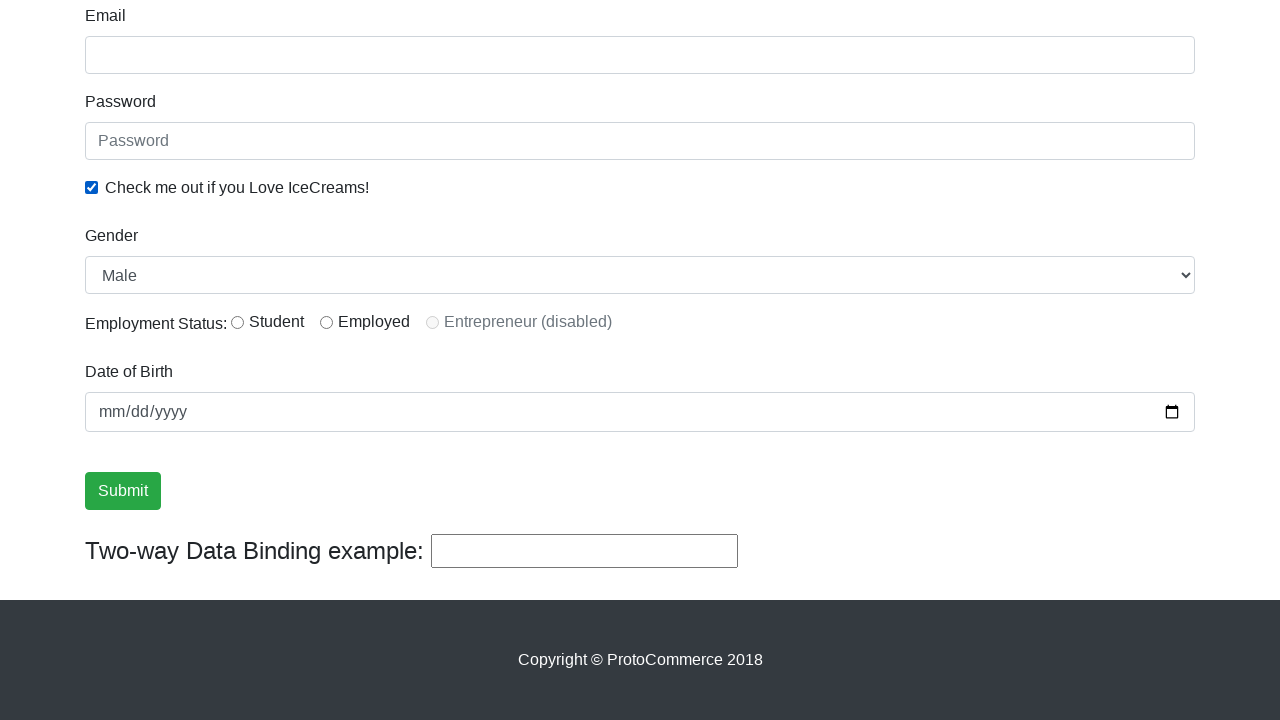

Retrieved and printed text content of Student radio button label
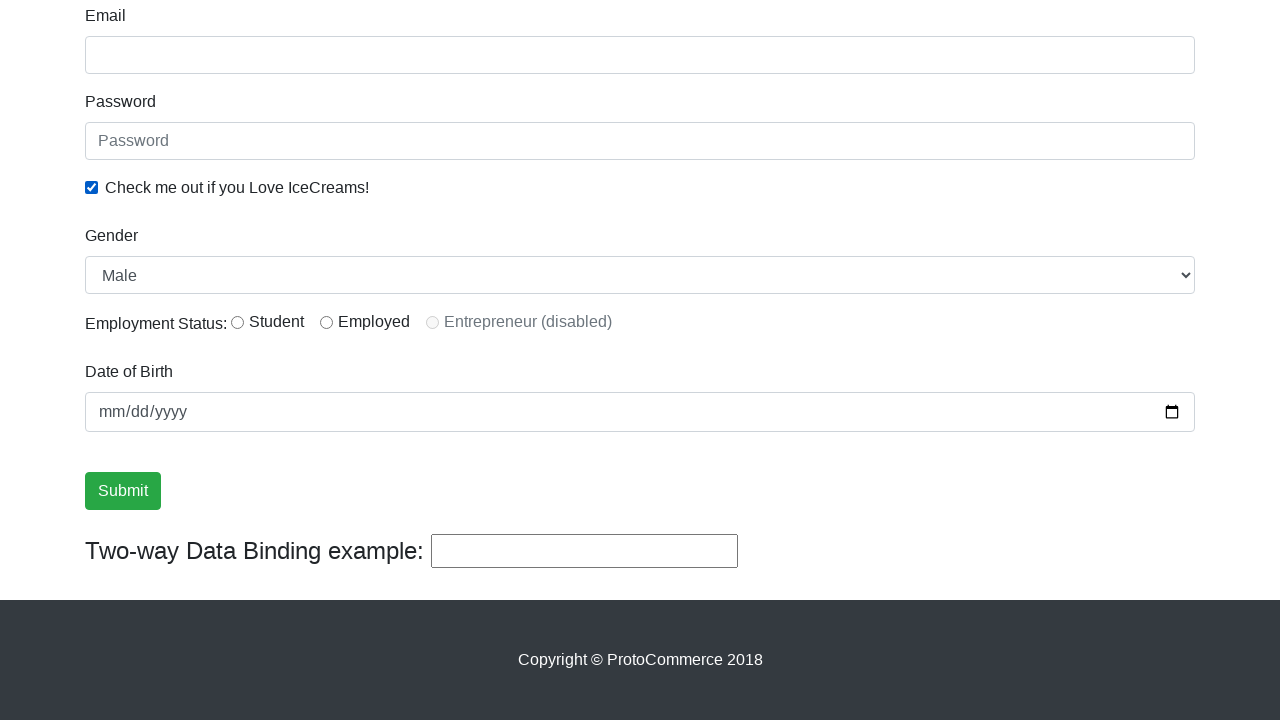

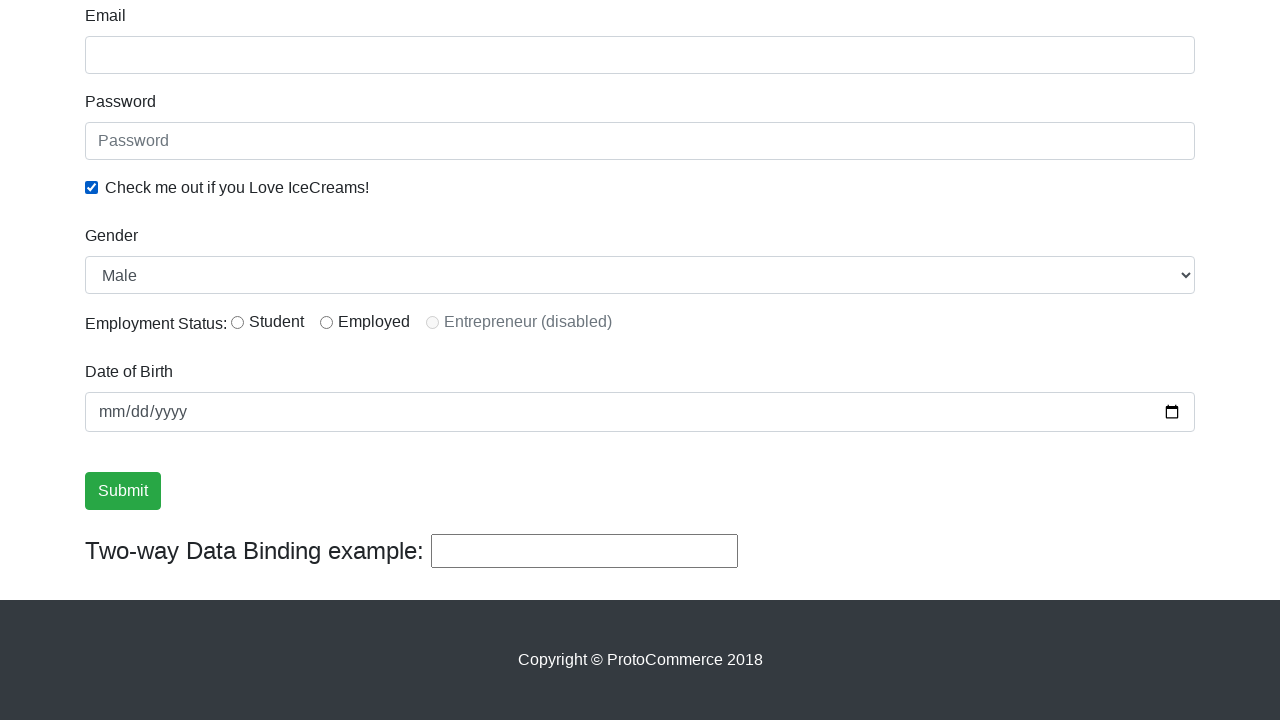